Navigates to the WPS Office download page for India region and verifies the page loads successfully

Starting URL: https://www.wps.com/en-IN/download/

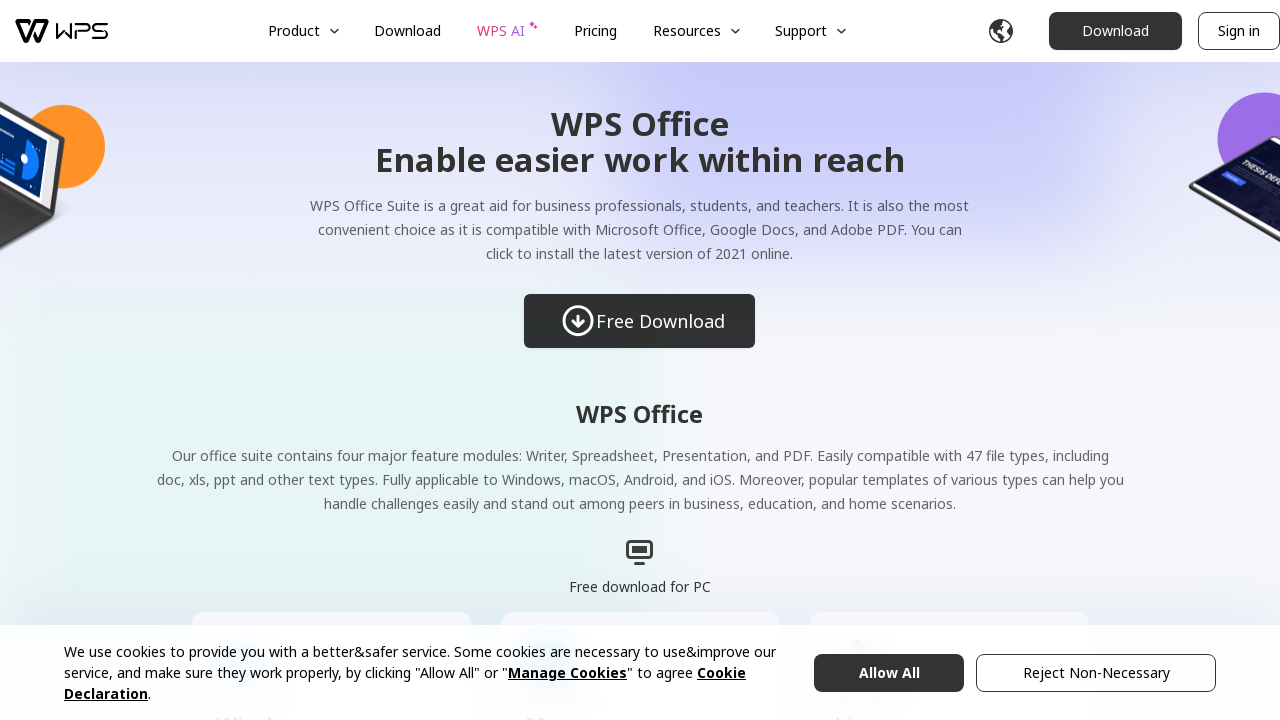

Waited for page to reach domcontentloaded state
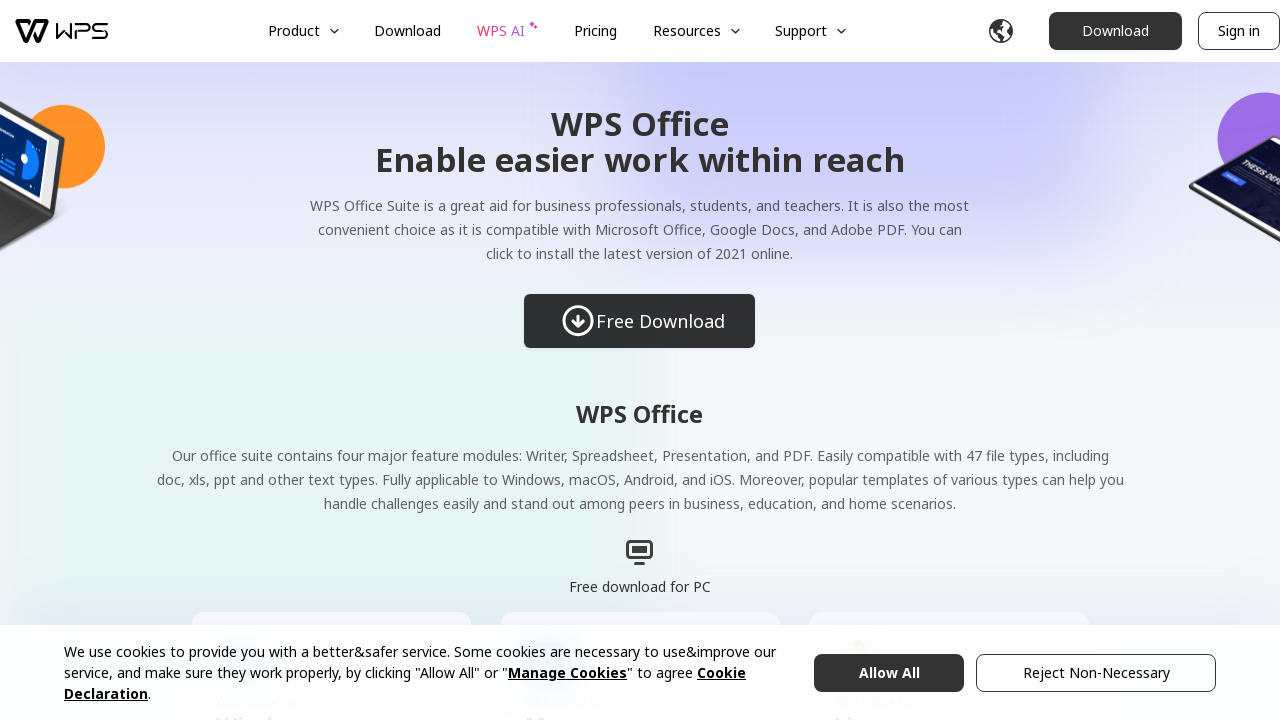

Verified body element is present on WPS Office India download page
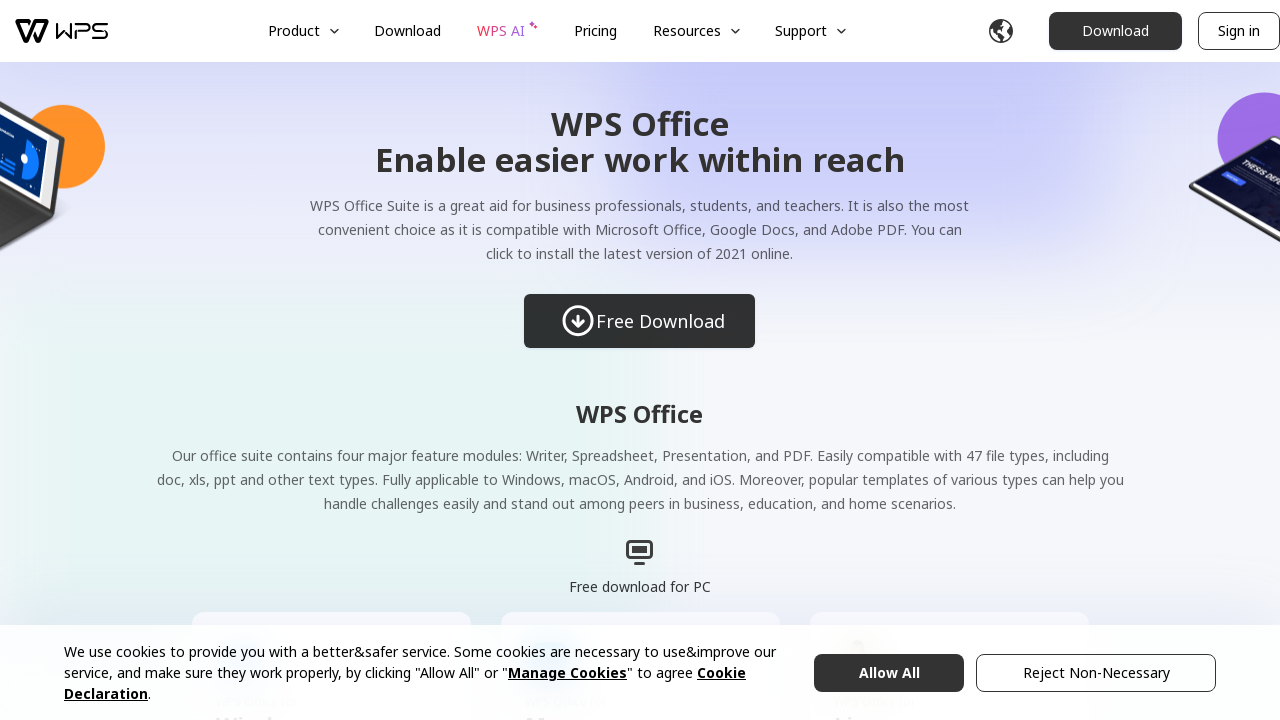

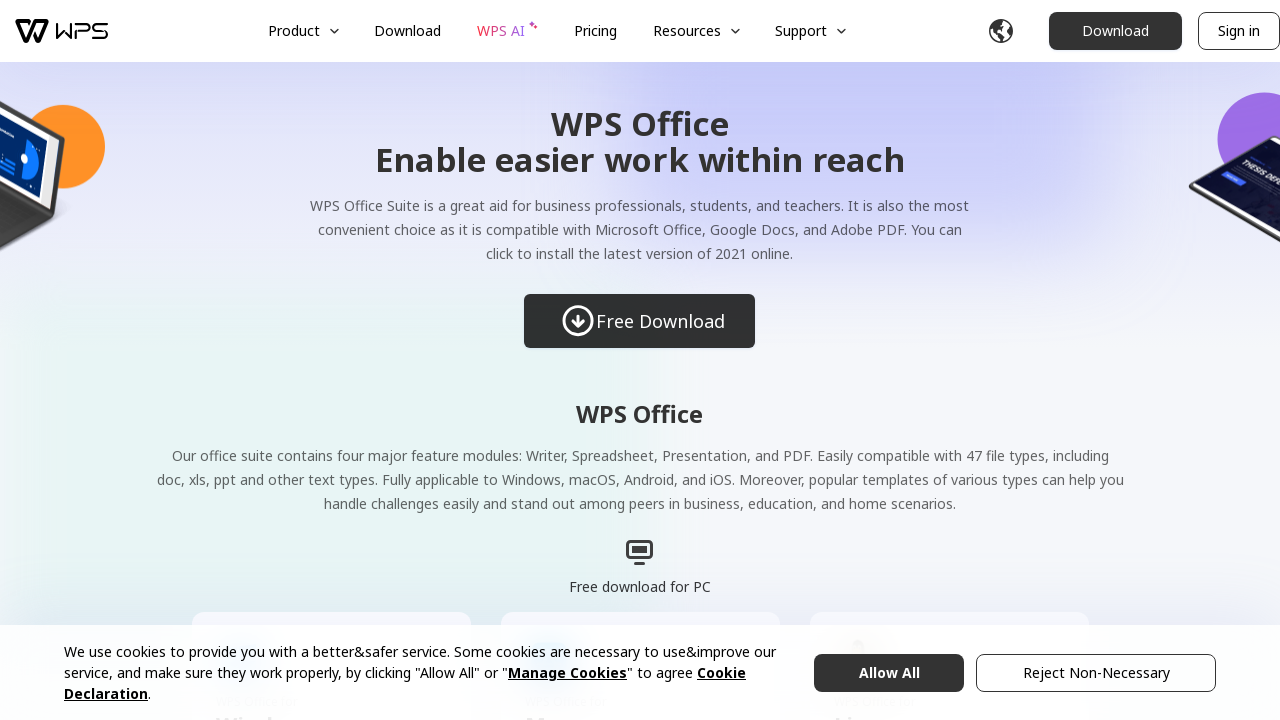